Tests a practice form by filling various input fields including text inputs, checkbox, dropdown selection, radio button, date field, and submitting the form to verify success message appears.

Starting URL: https://rahulshettyacademy.com/angularpractice/

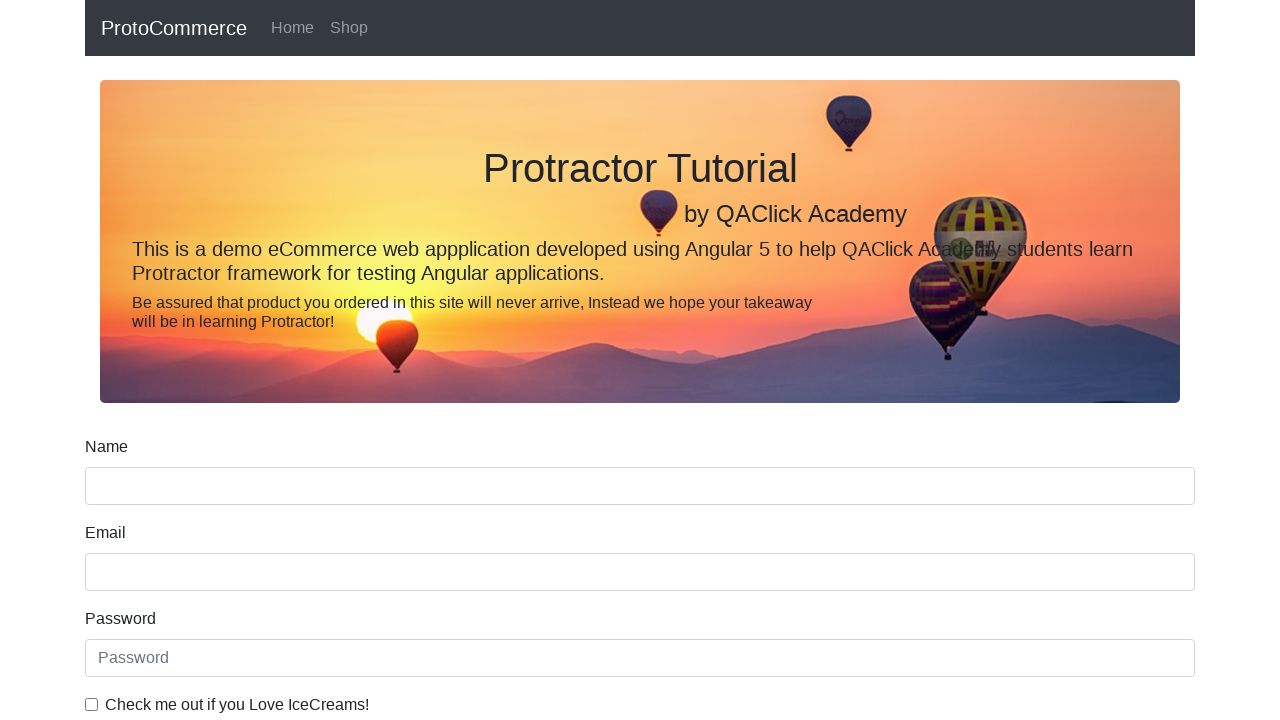

Filled name field with 'Amit gangani' on input[name='name']
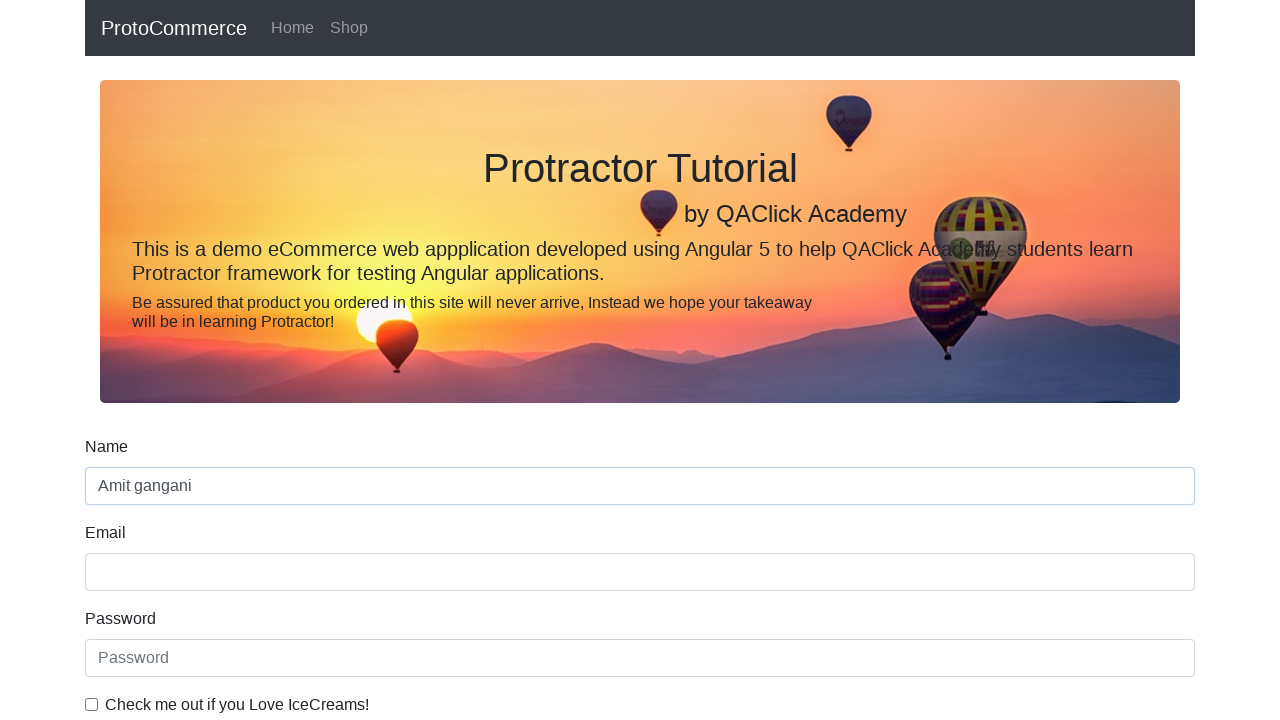

Filled email field with 'amit@mailinator.com' on input[name='email']
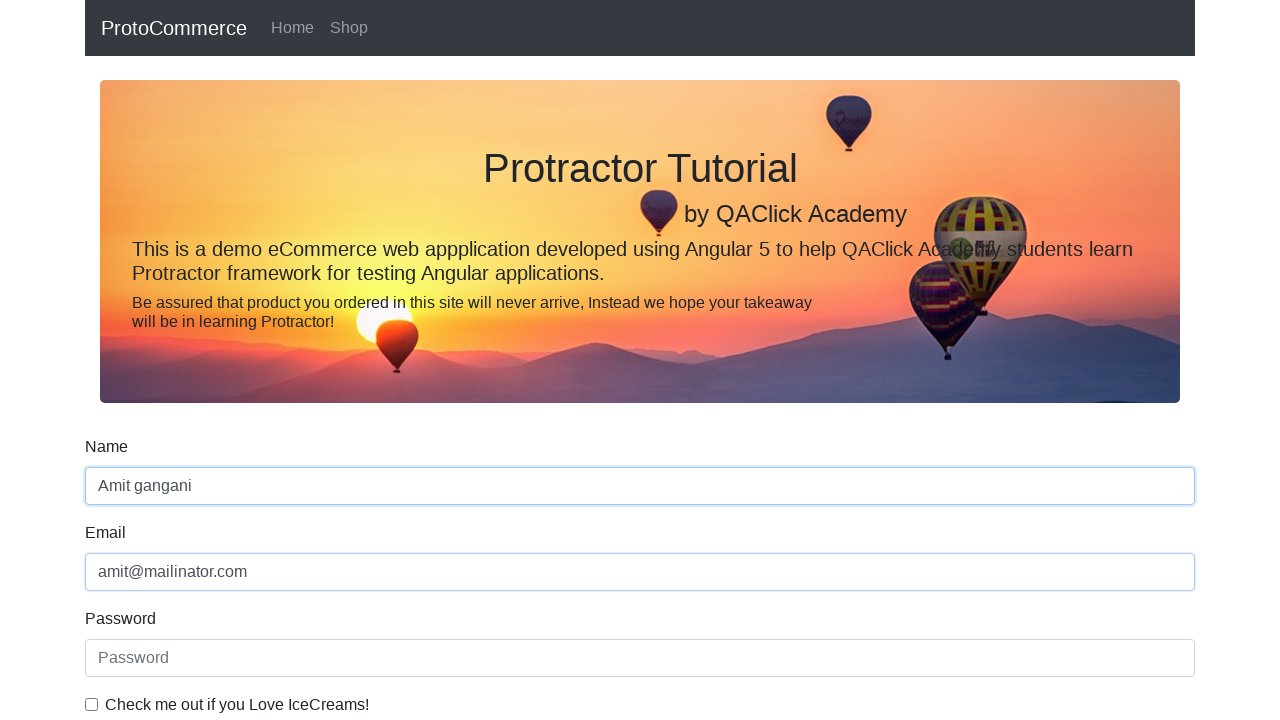

Filled password field with '123456' on #exampleInputPassword1
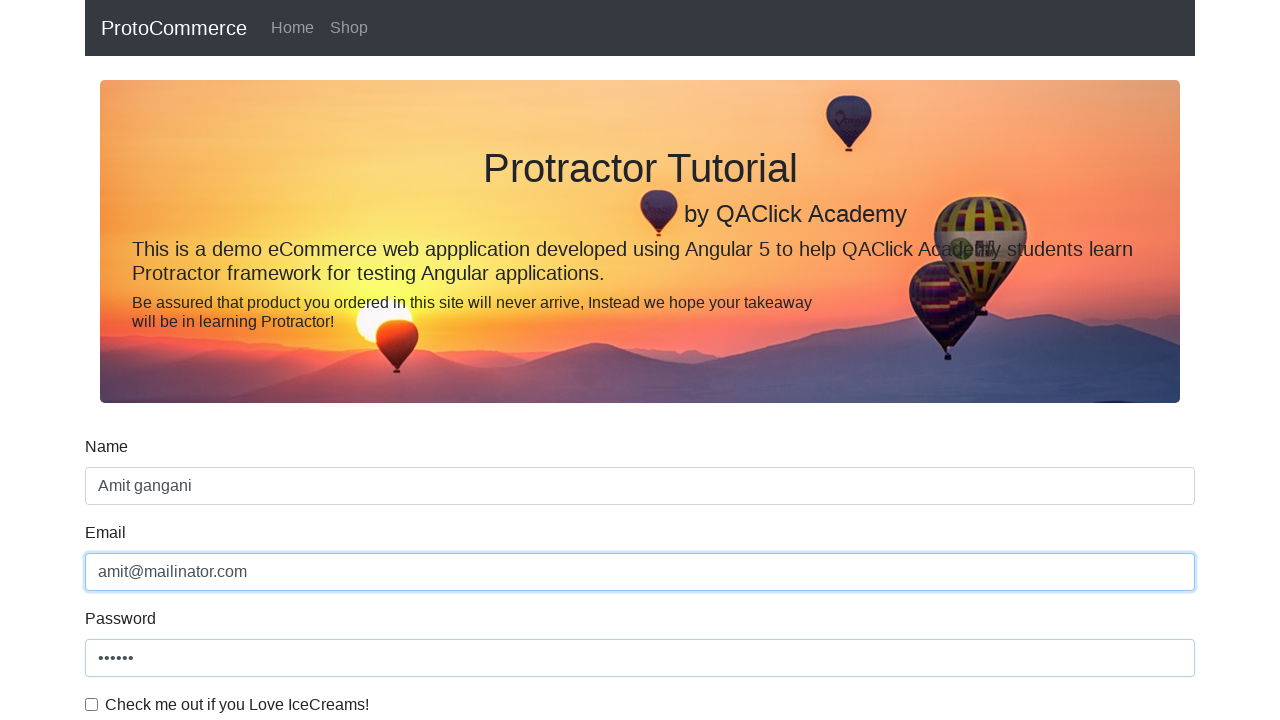

Clicked checkbox for agreement at (92, 704) on #exampleCheck1
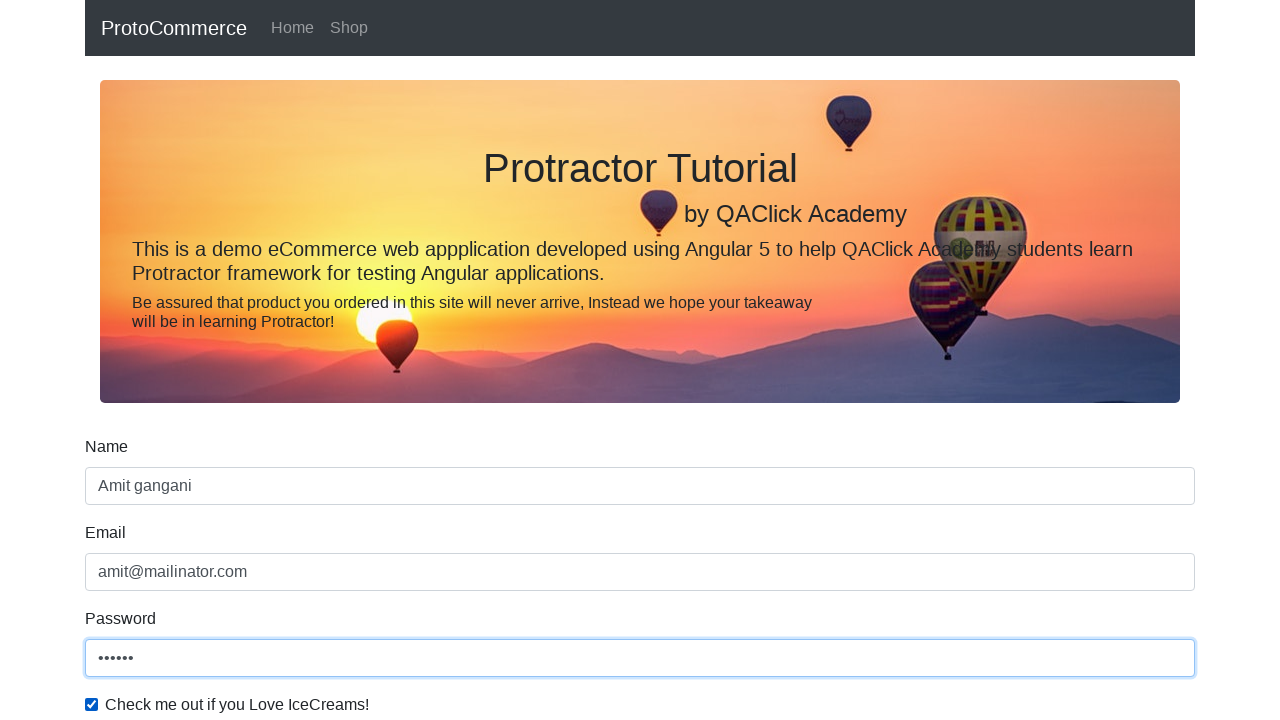

Selected 'Female' from gender dropdown on #exampleFormControlSelect1
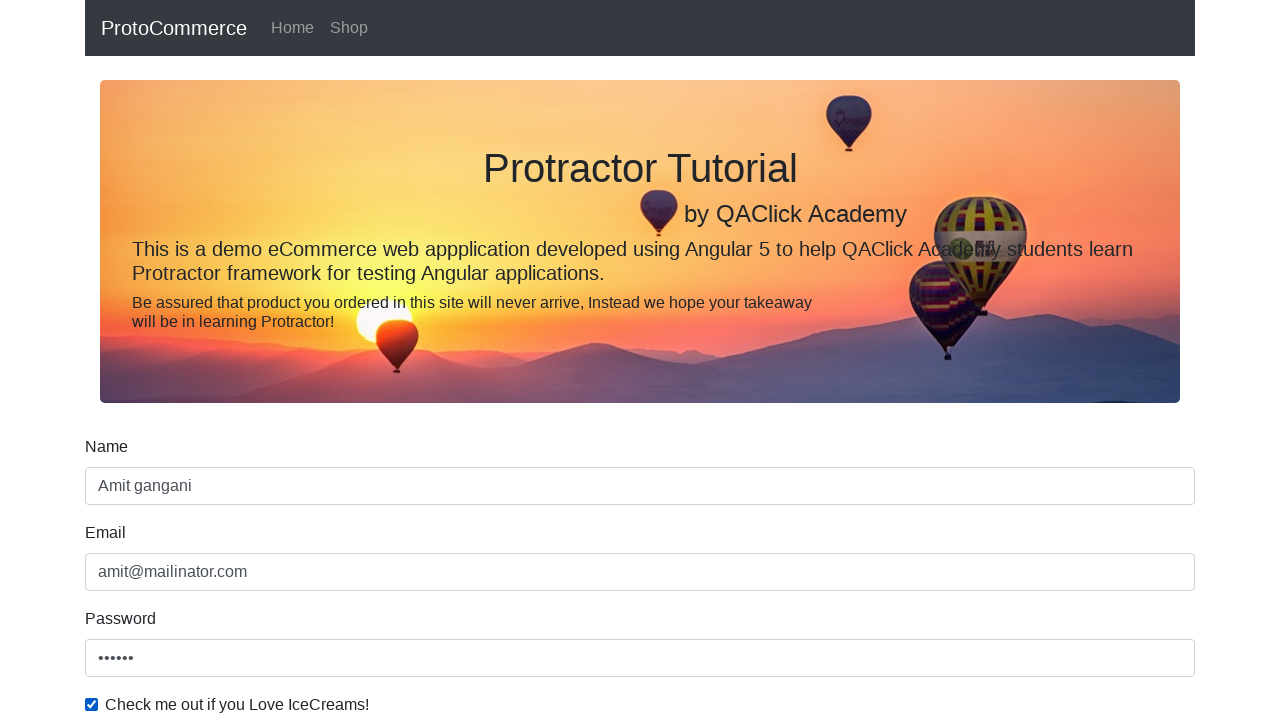

Clicked radio button for employment status at (238, 360) on #inlineRadio1
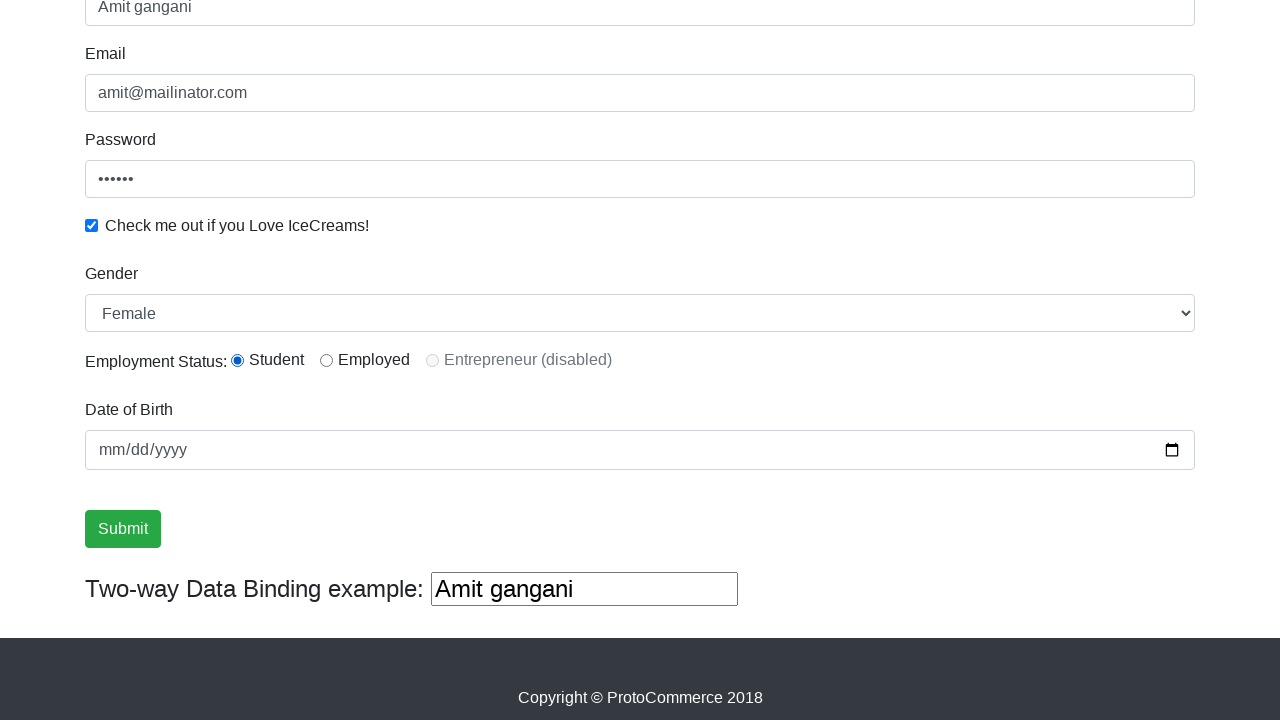

Filled birthday field with '1990-05-15' on input[name='bday']
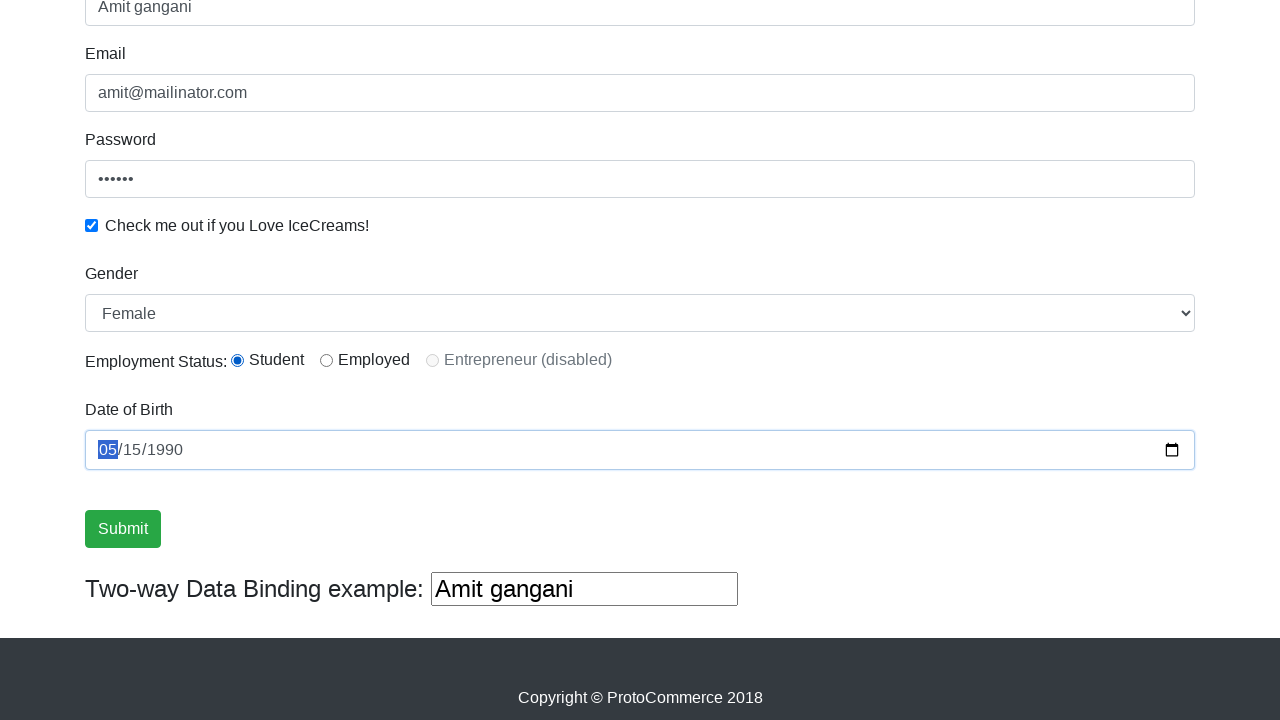

Clicked submit button to submit the form at (123, 529) on .btn
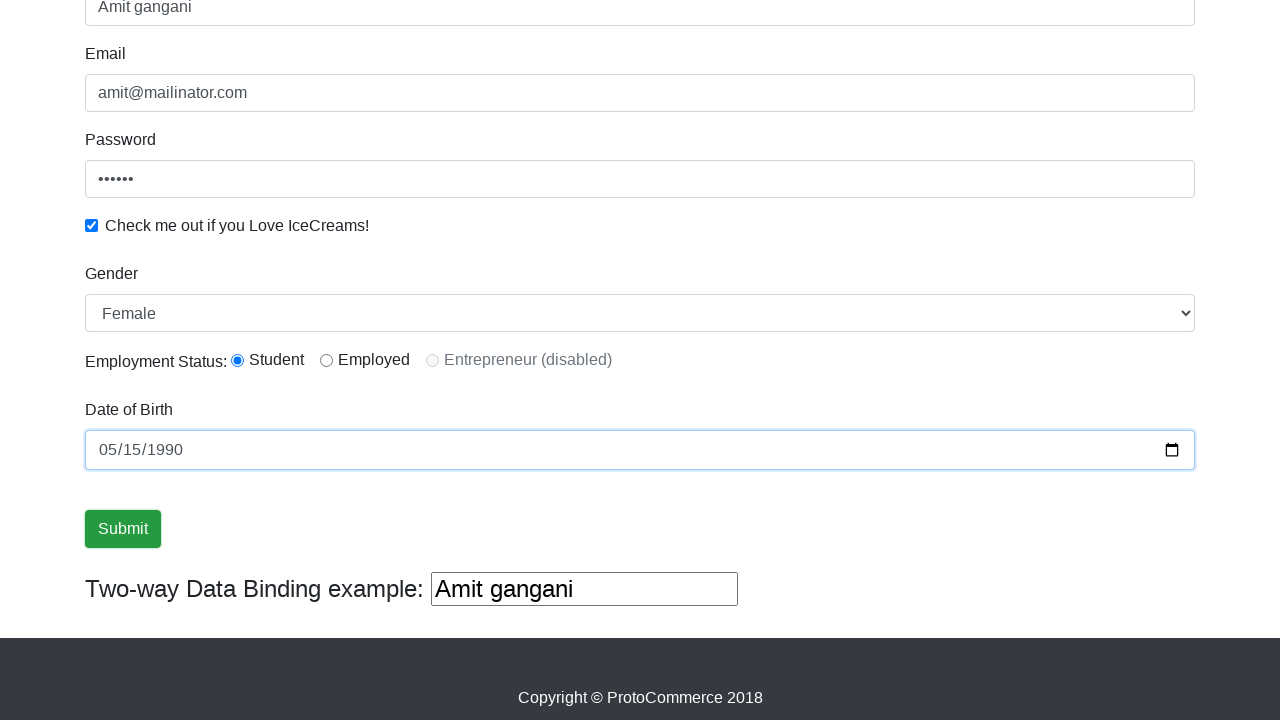

Success message appeared confirming form submission
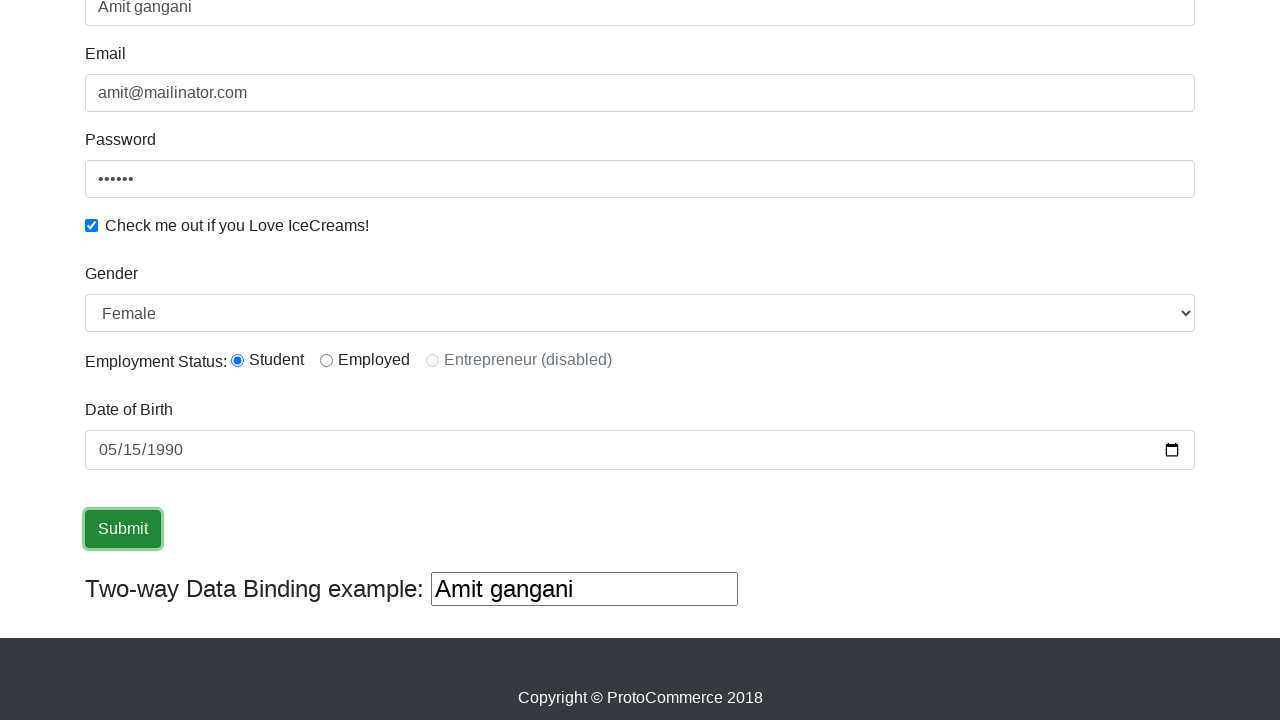

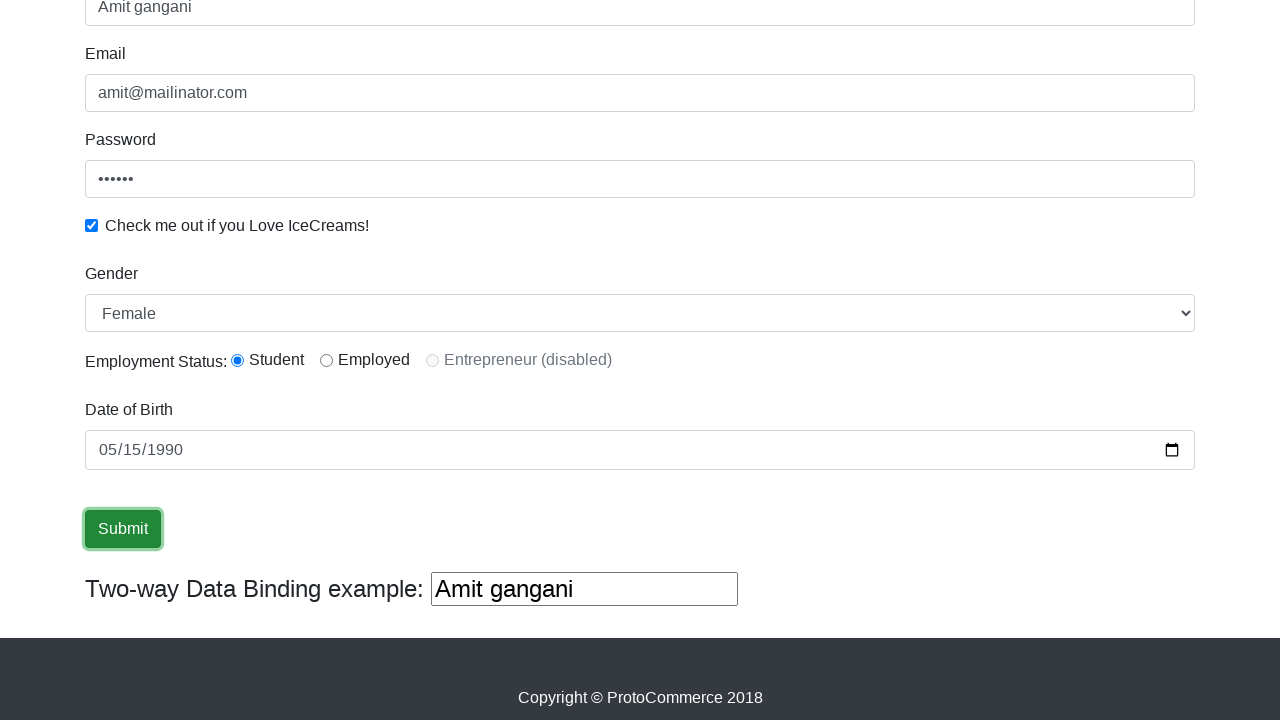